Tests that clicking the login button without entering any credentials shows an appropriate error message requiring username

Starting URL: https://www.saucedemo.com/

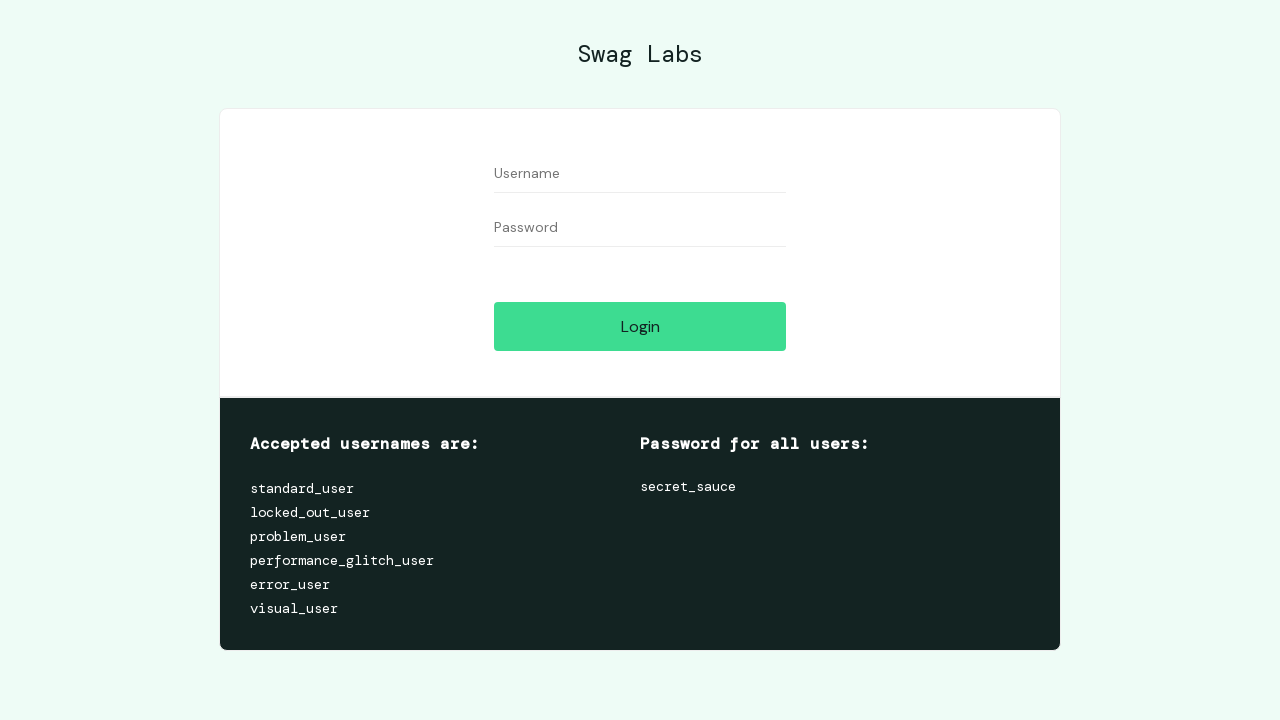

Clicked login button without entering any credentials at (640, 326) on [data-test="login-button"]
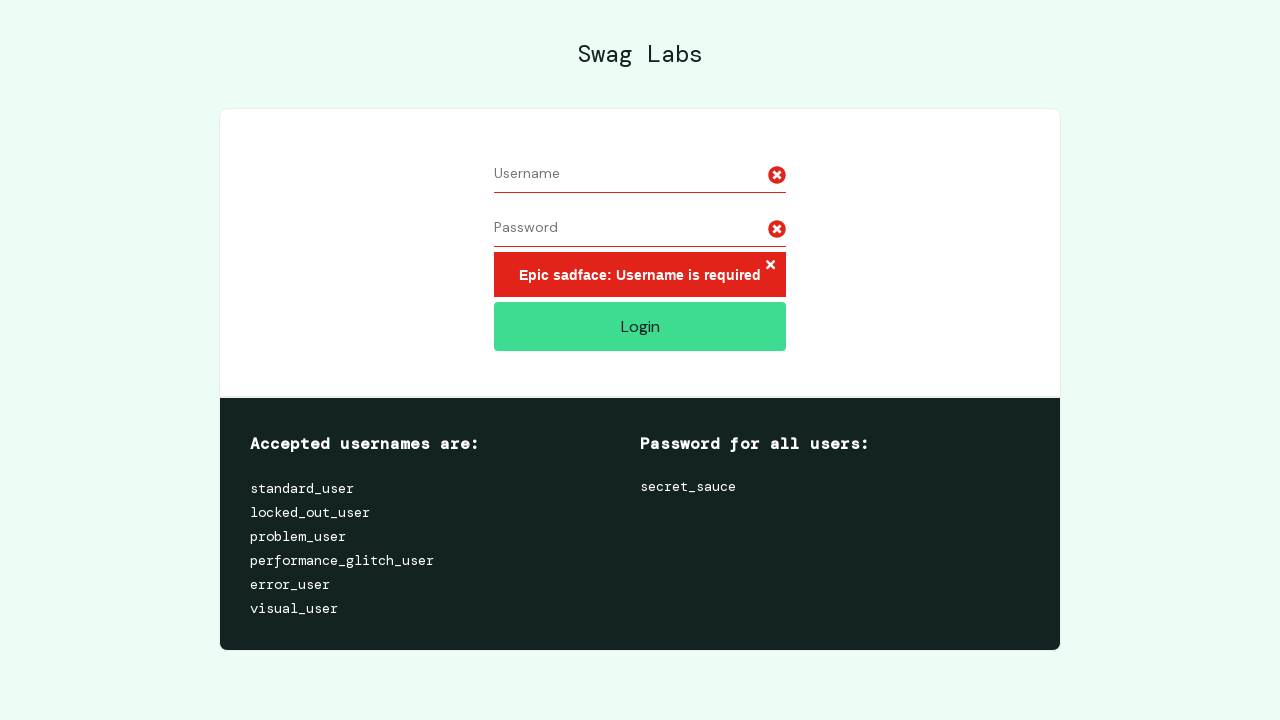

Error message appeared on the page
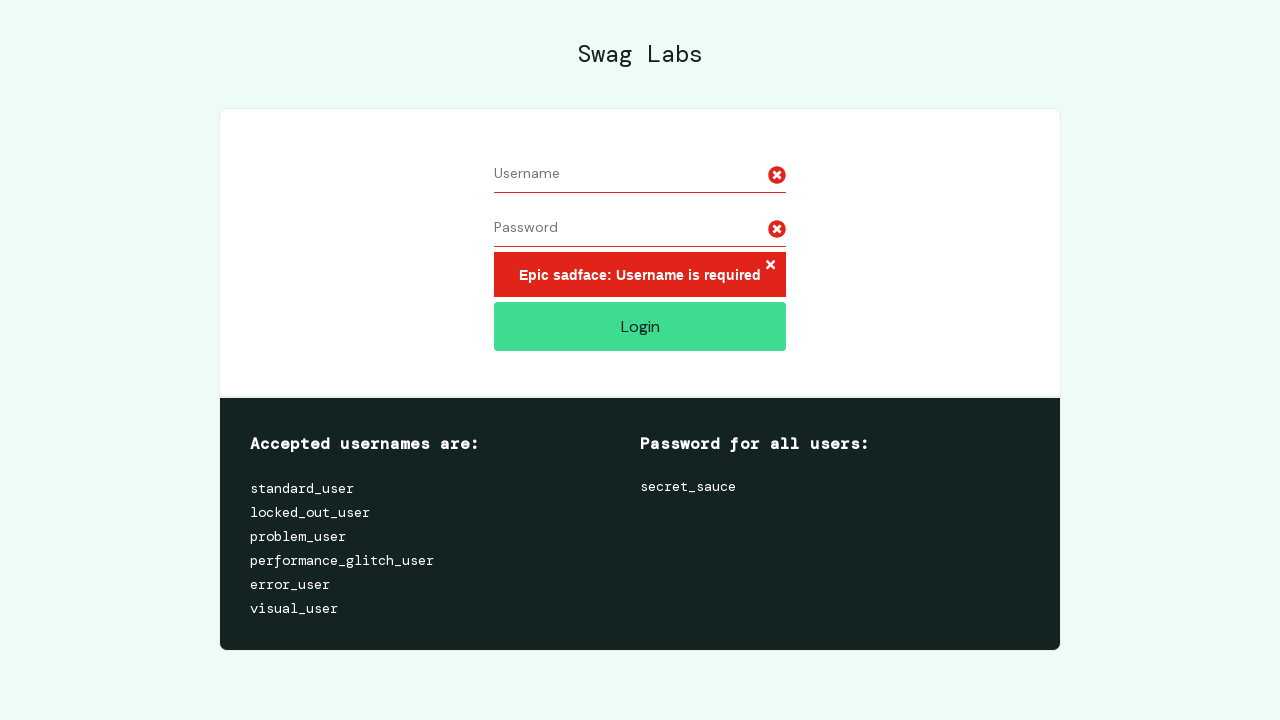

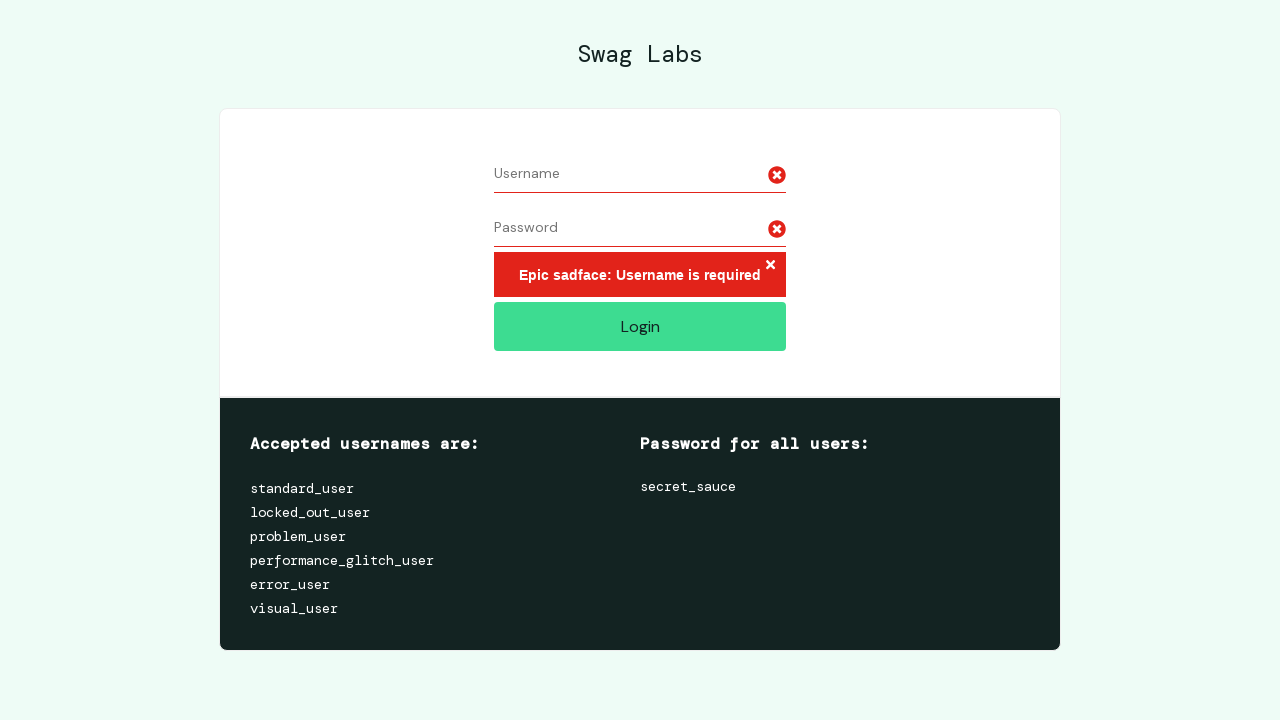